Navigates to the Koel website and verifies that the page loads correctly by checking that the URL contains "koel.dev" and the page title is not empty.

Starting URL: https://koel.dev/

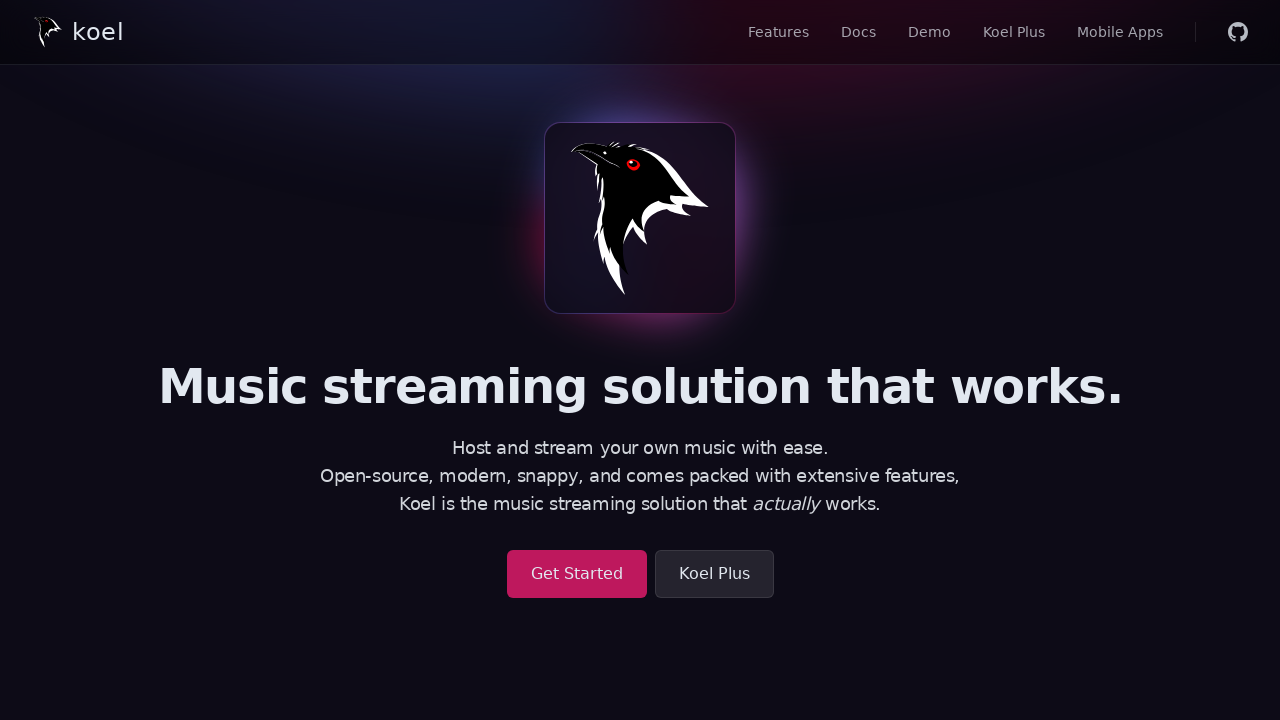

Page loaded with domcontentloaded state
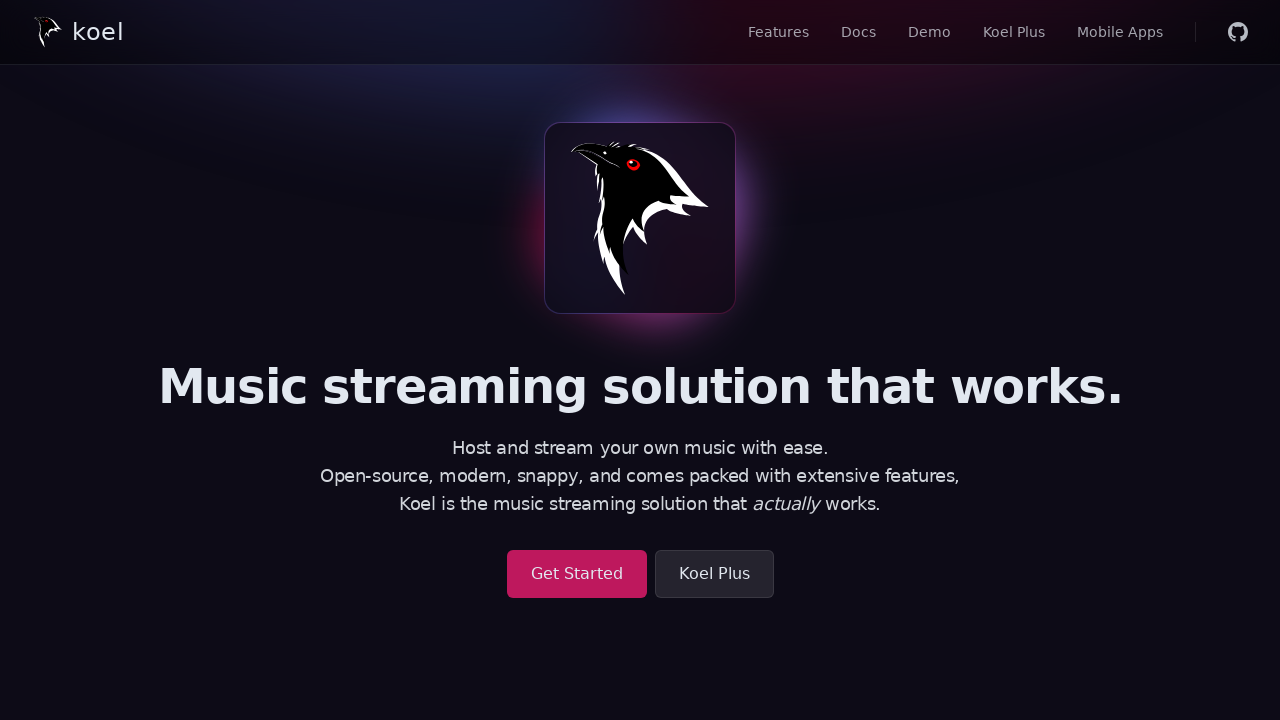

Retrieved current URL
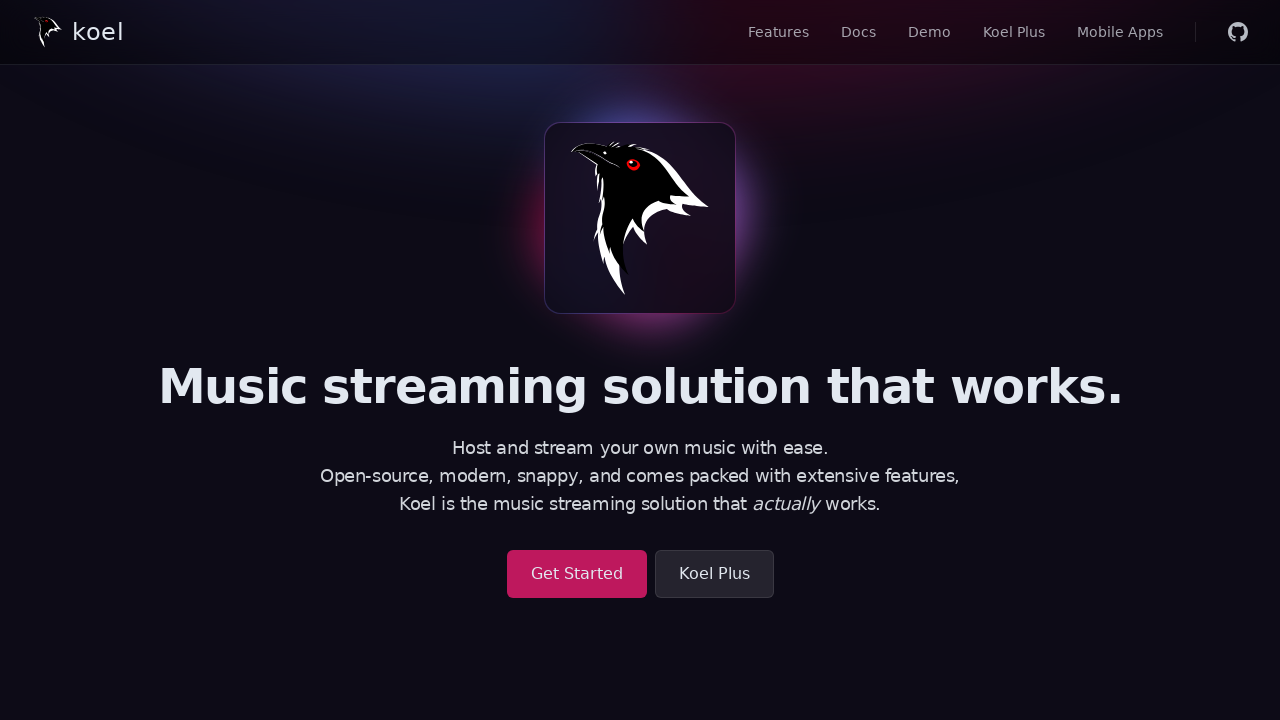

Verified URL contains 'koel.dev'
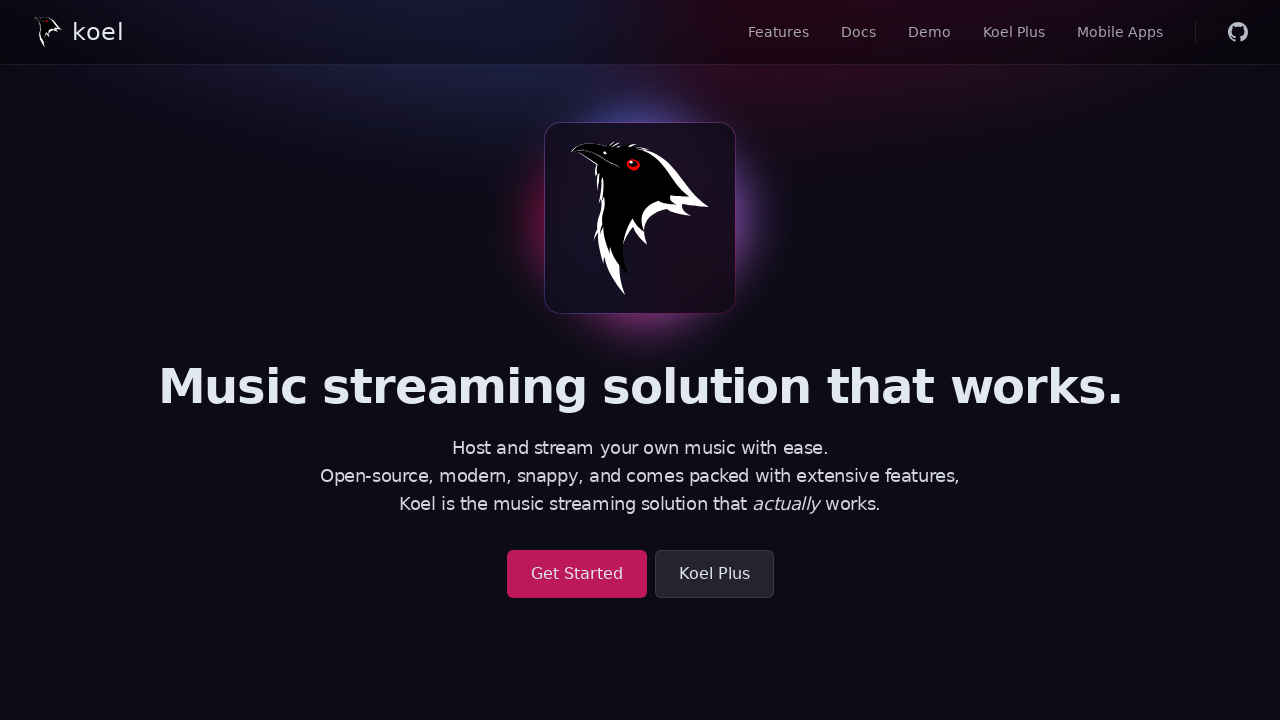

Retrieved page title
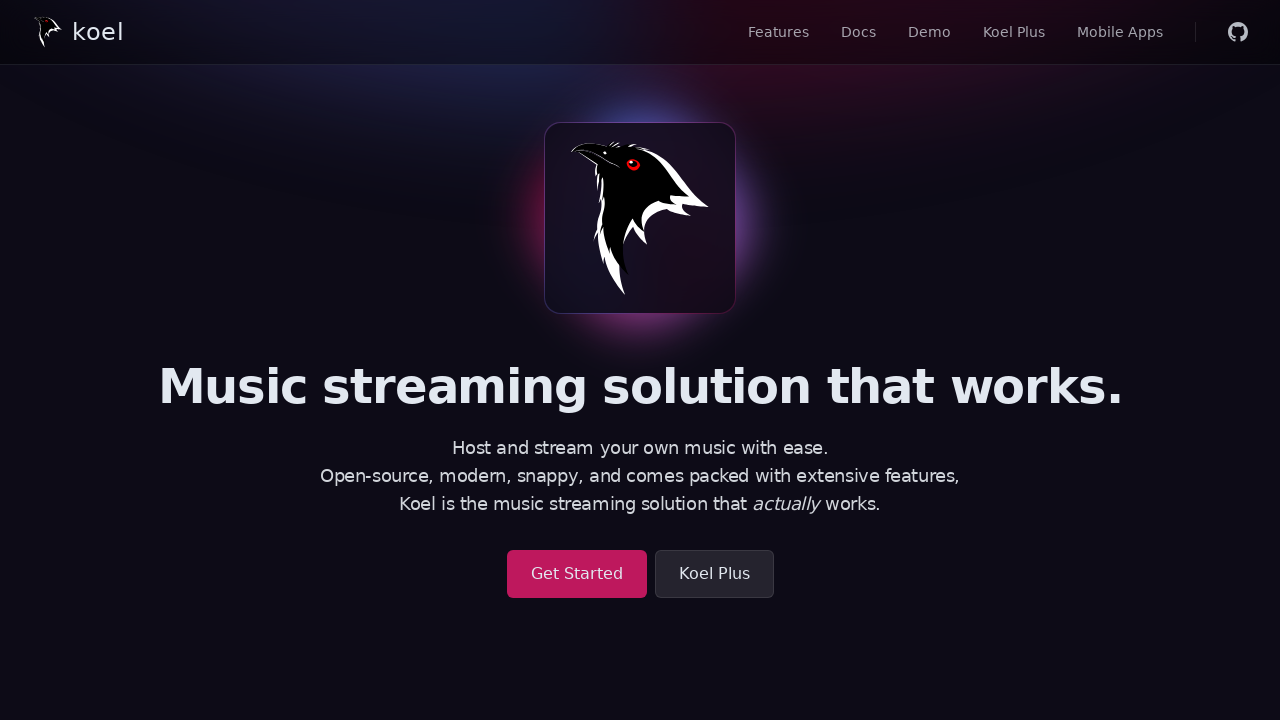

Verified page title is not empty
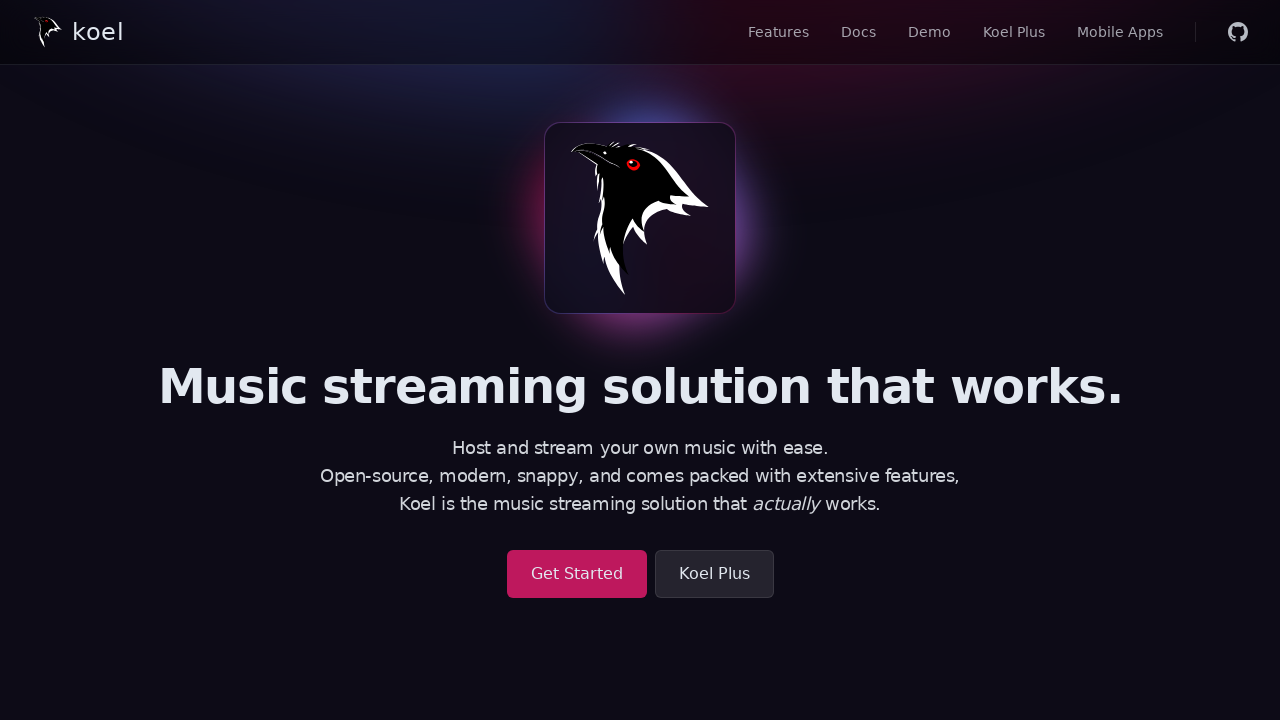

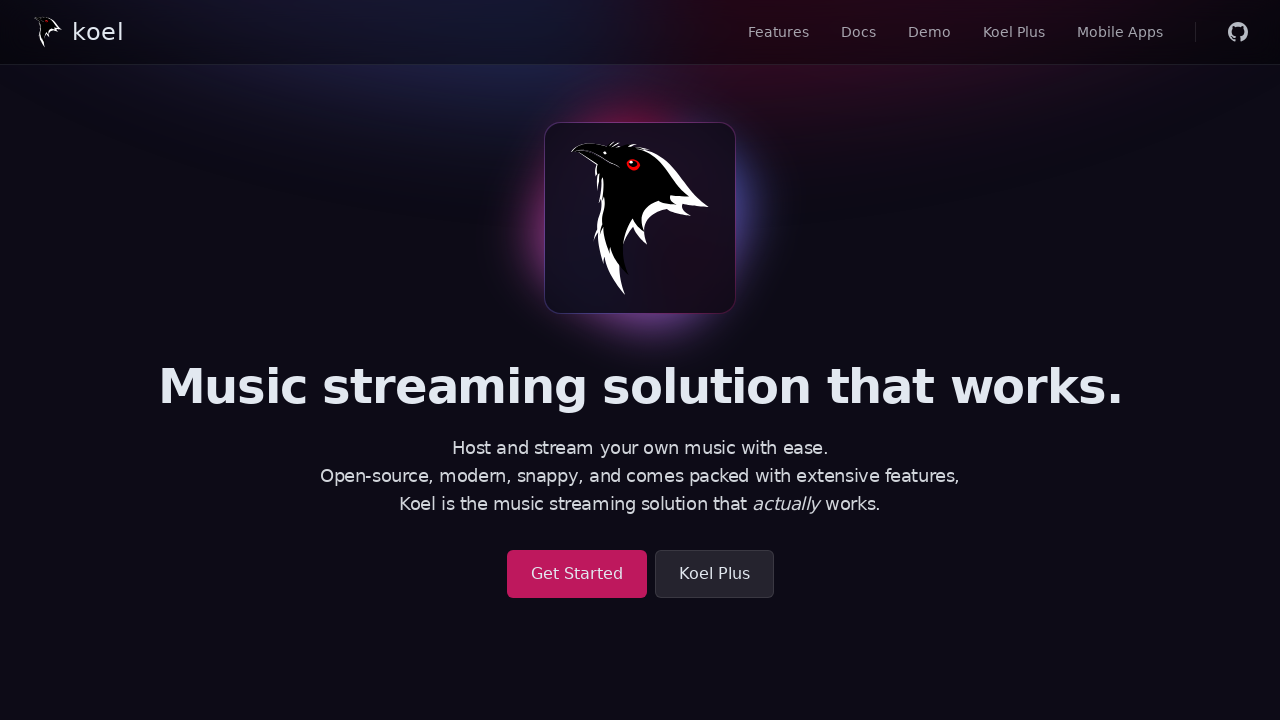